Navigates to a login page and enters text into the email field, then retrieves the entered value

Starting URL: https://awesomeqa.com/ui/index.php?route=account/login

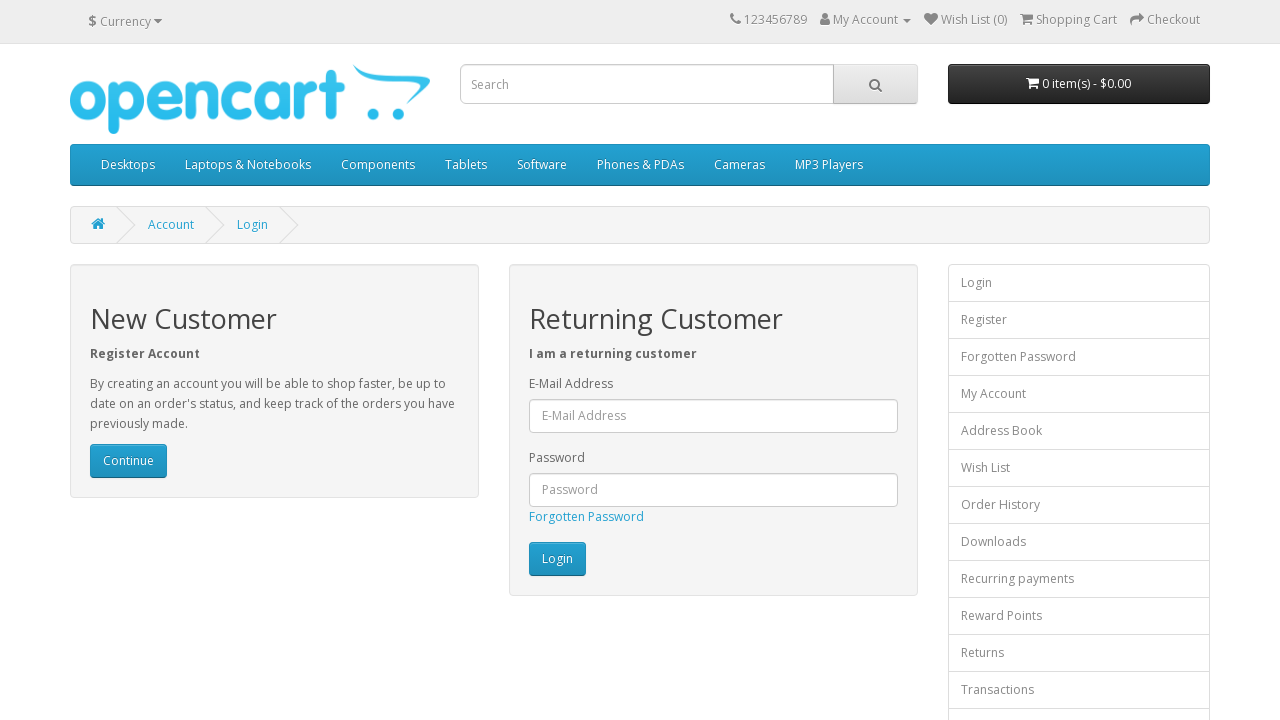

Filled email field with 'Test@321' on #input-email
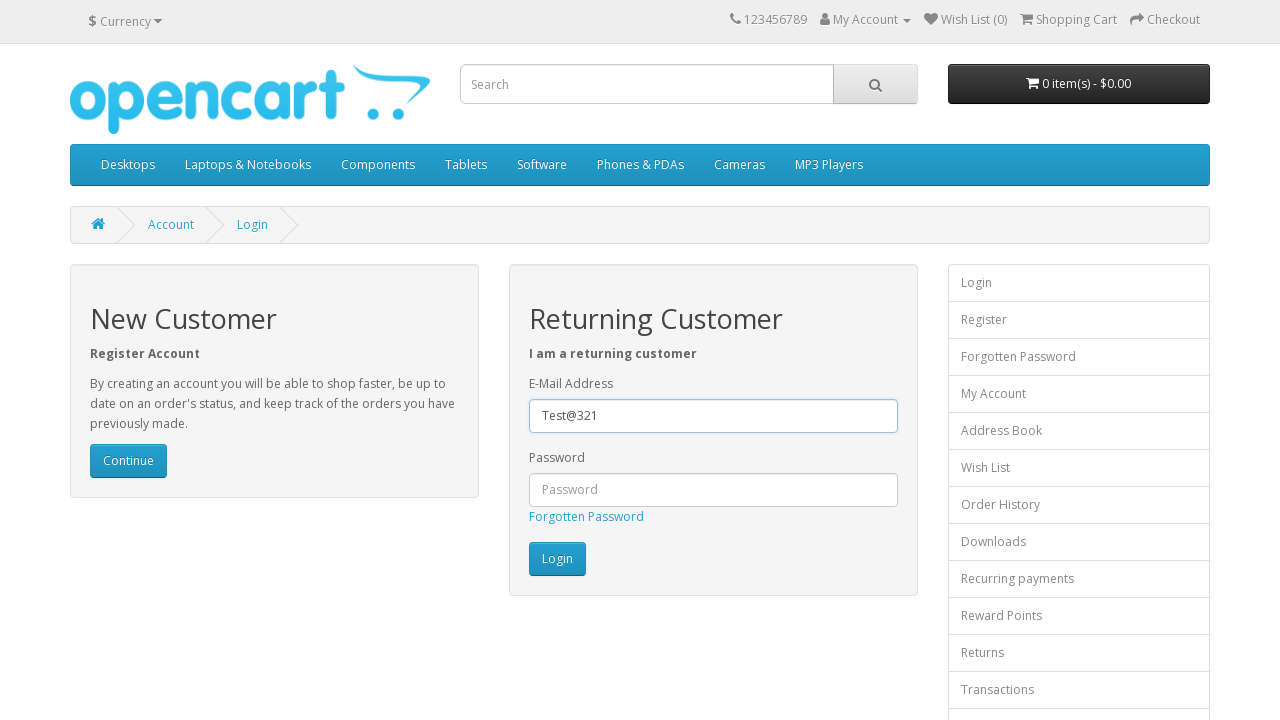

Retrieved email field value for verification
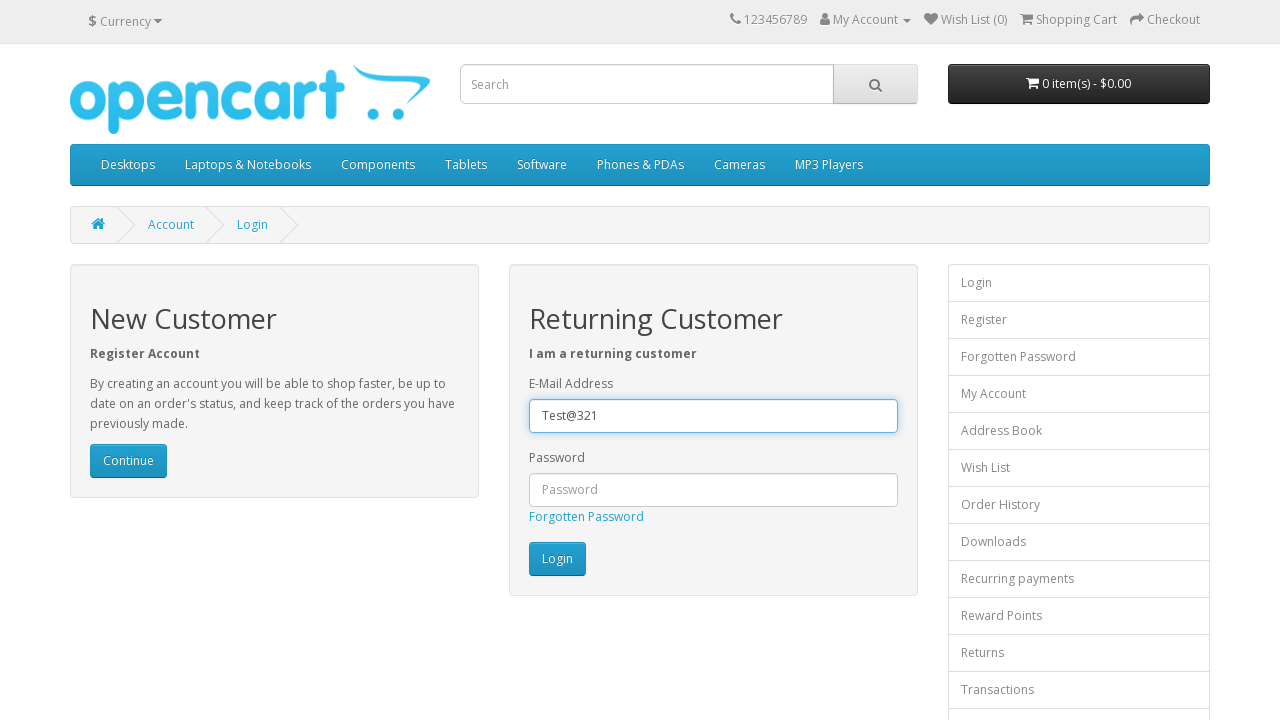

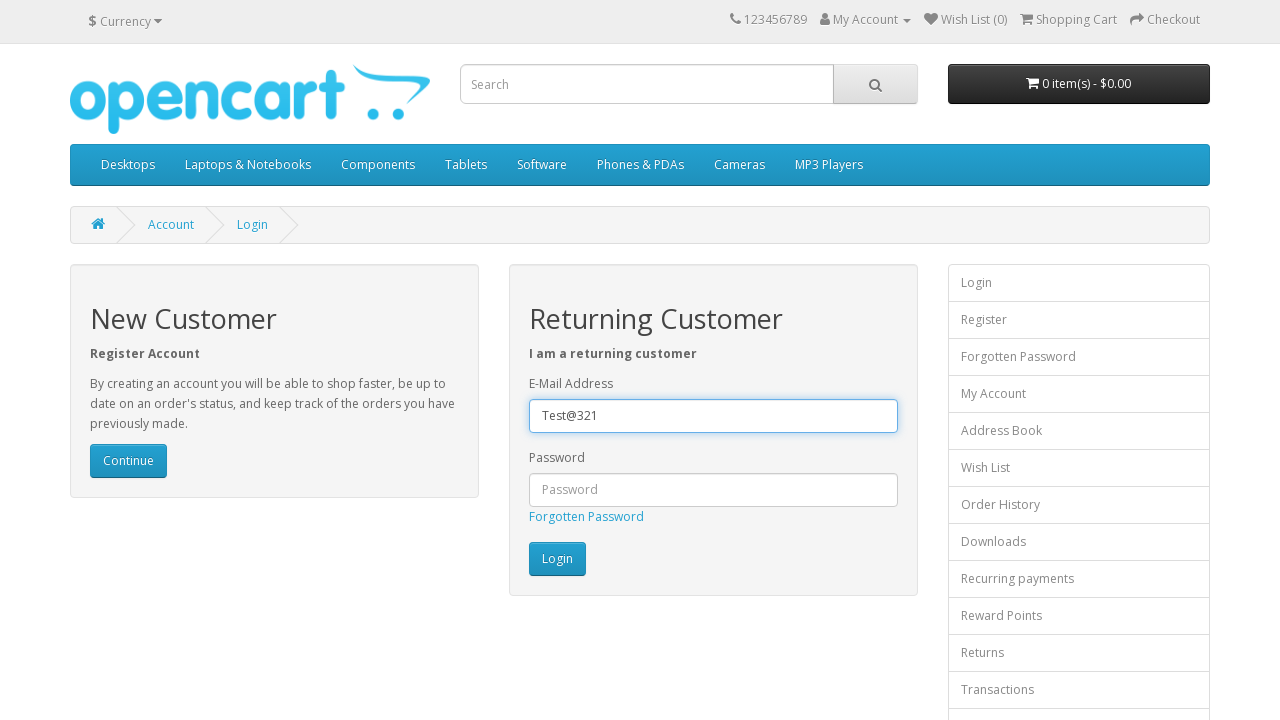